Tests the search functionality on Bilibili by locating the search form and entering a search query for a Chinese drama title.

Starting URL: https://www.bilibili.com/

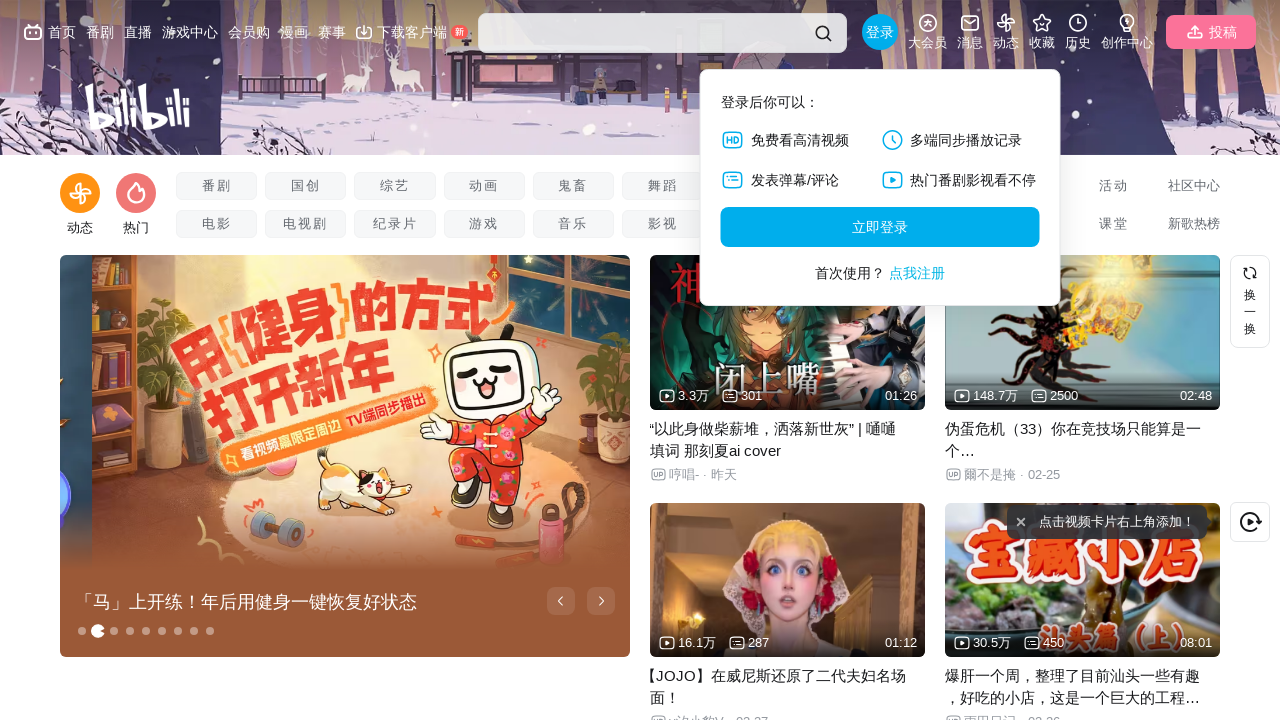

Filled search field with Chinese drama title '知否' on #nav-searchform input[type='text']
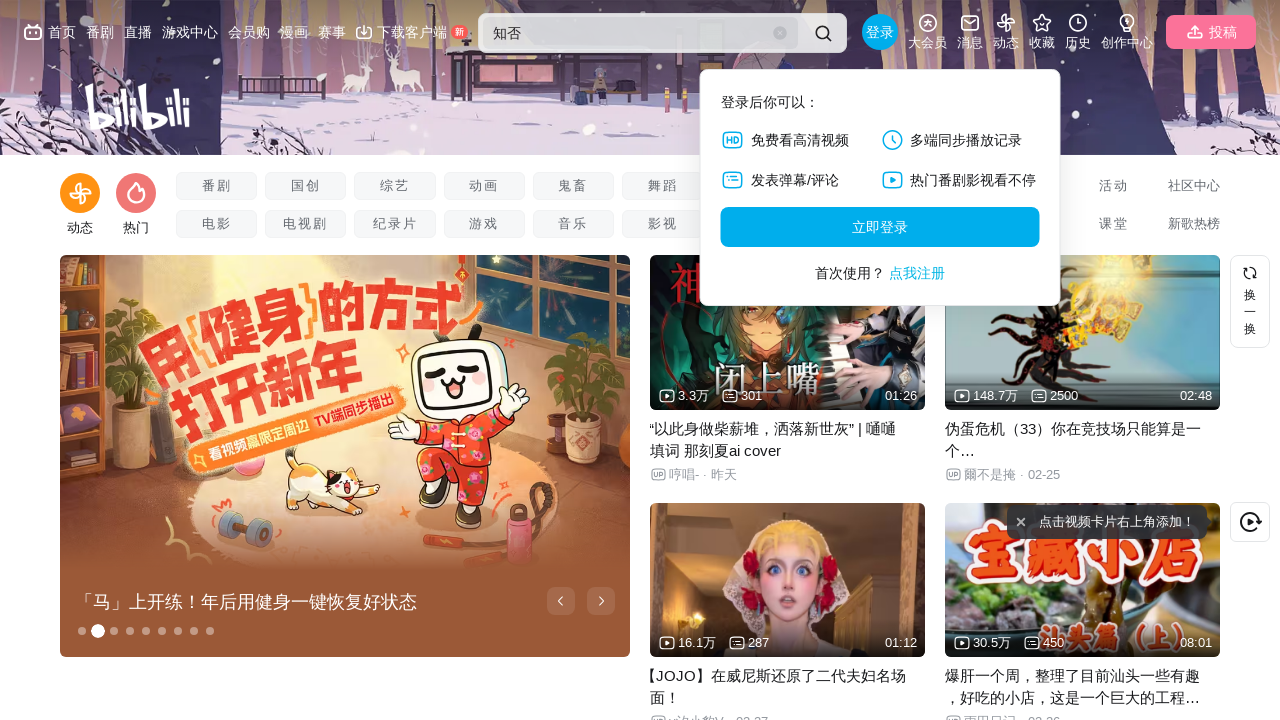

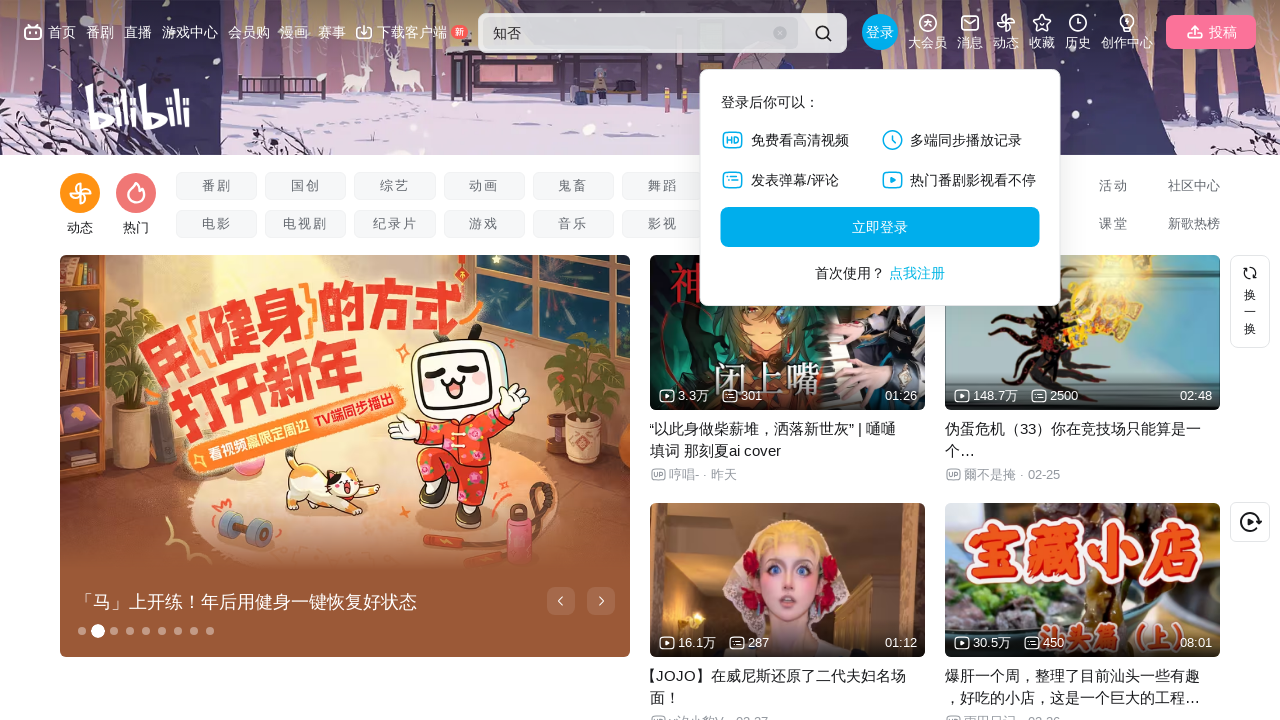